Tests a date picker calendar component by selecting a specific date (June 15, 2027) through year, month, and day navigation, then verifies the selected values.

Starting URL: https://rahulshettyacademy.com/seleniumPractise/#/offers

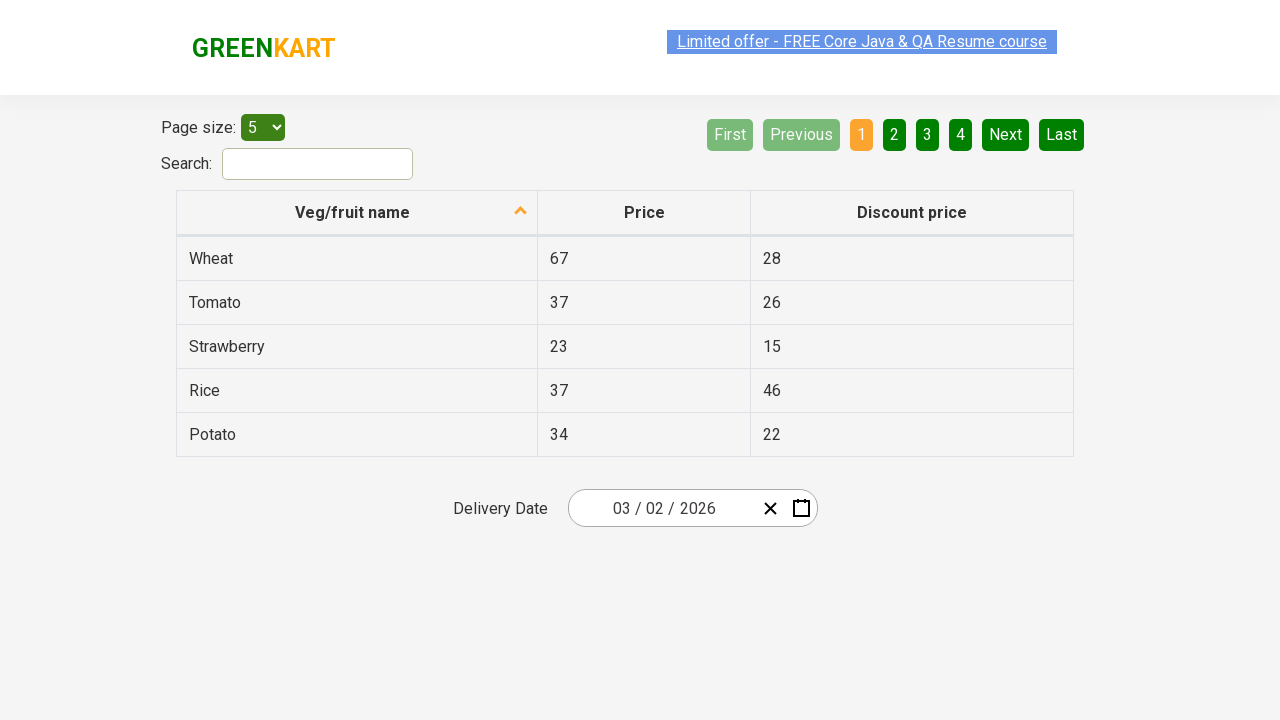

Clicked date picker input group to open calendar at (662, 508) on .react-date-picker__inputGroup
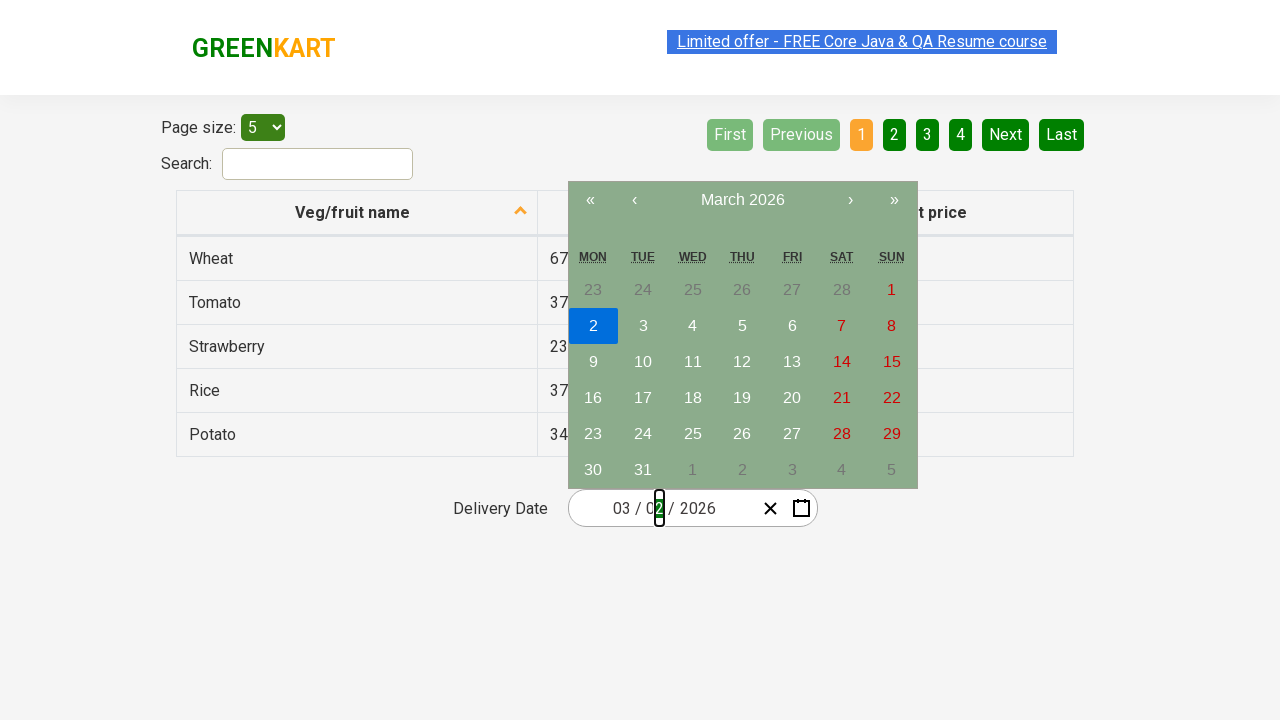

Clicked navigation label to navigate to month view at (742, 200) on .react-calendar__navigation__label
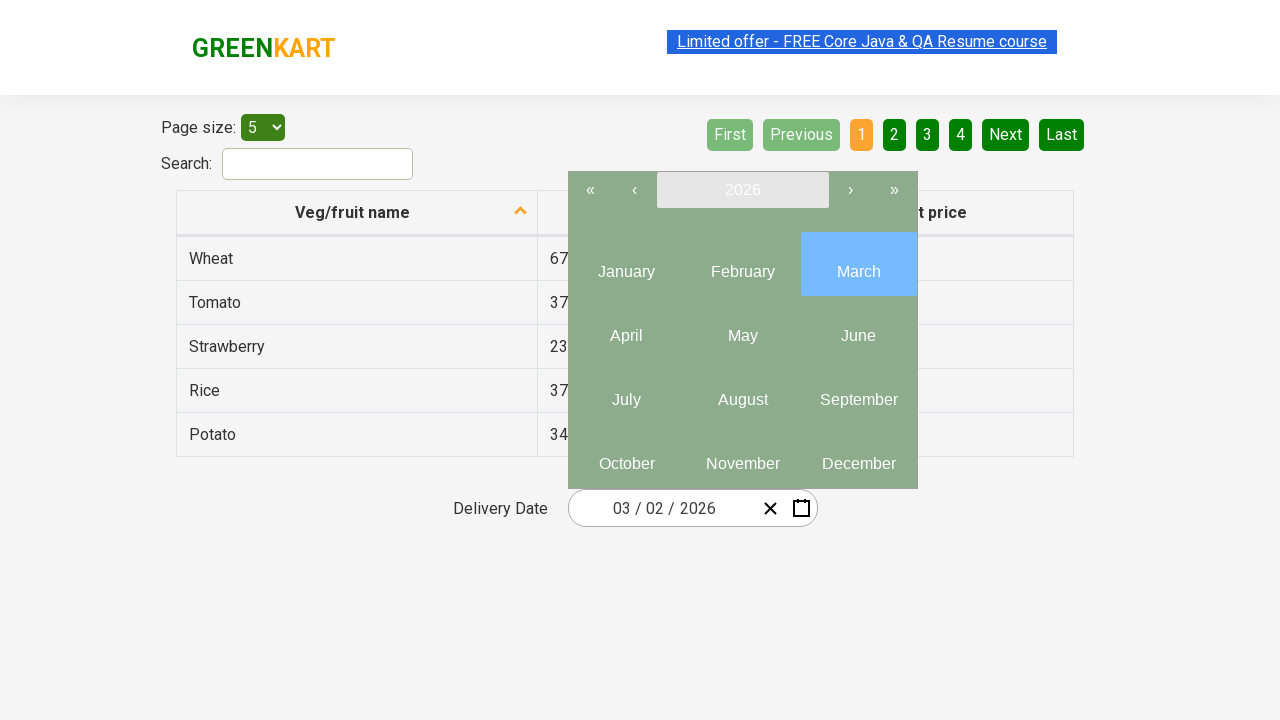

Clicked navigation label again to navigate to year view at (742, 190) on .react-calendar__navigation__label
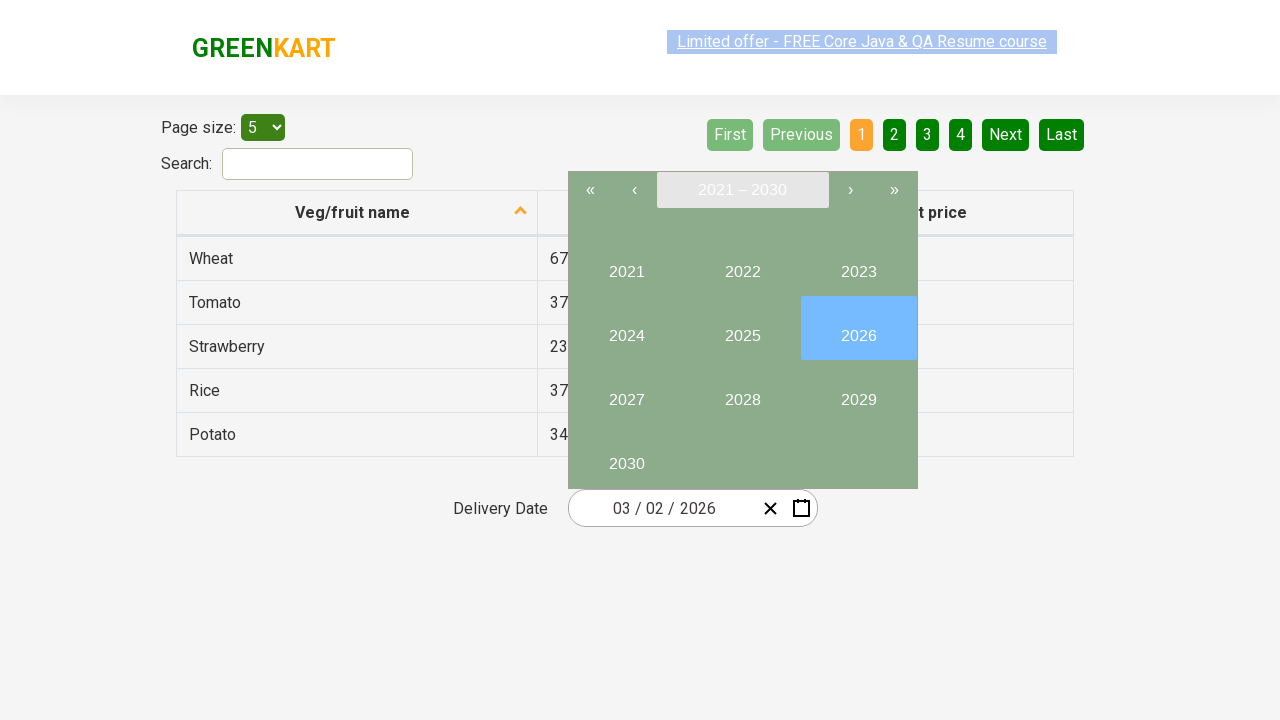

Selected year 2027 at (626, 392) on //button[text()='2027']
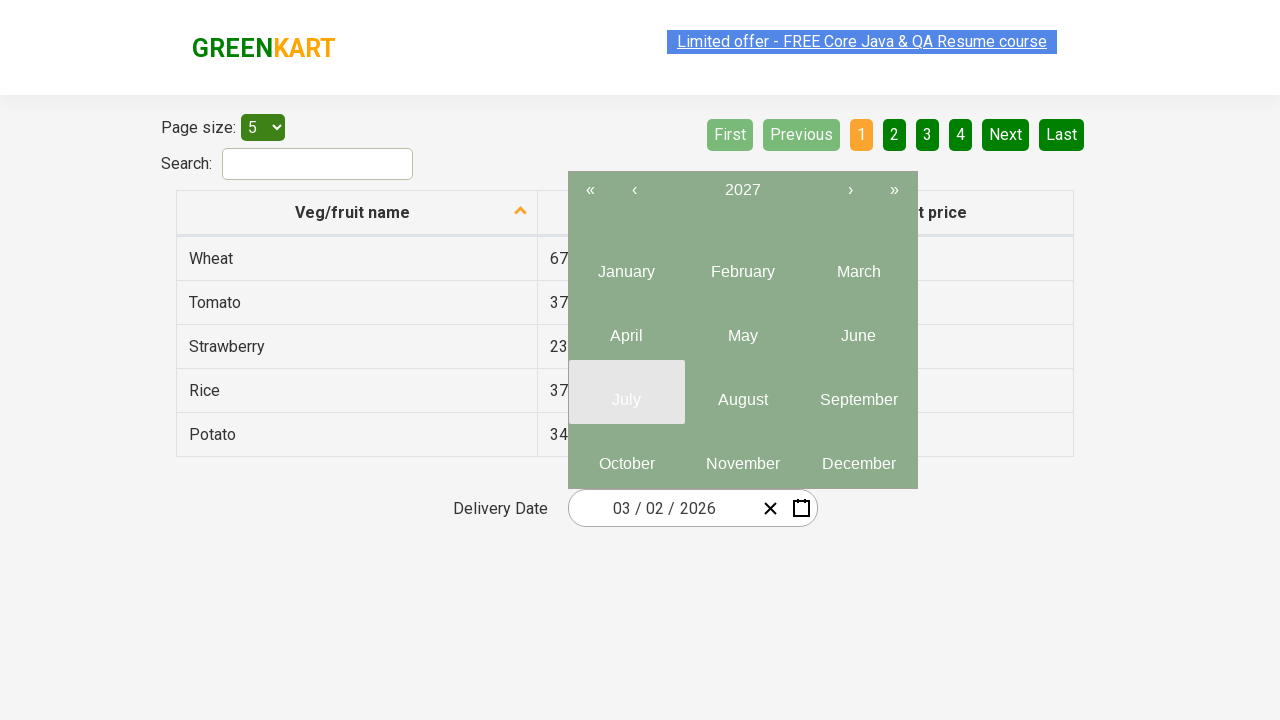

Selected month 6 (June) at (858, 328) on .react-calendar__year-view__months__month >> nth=5
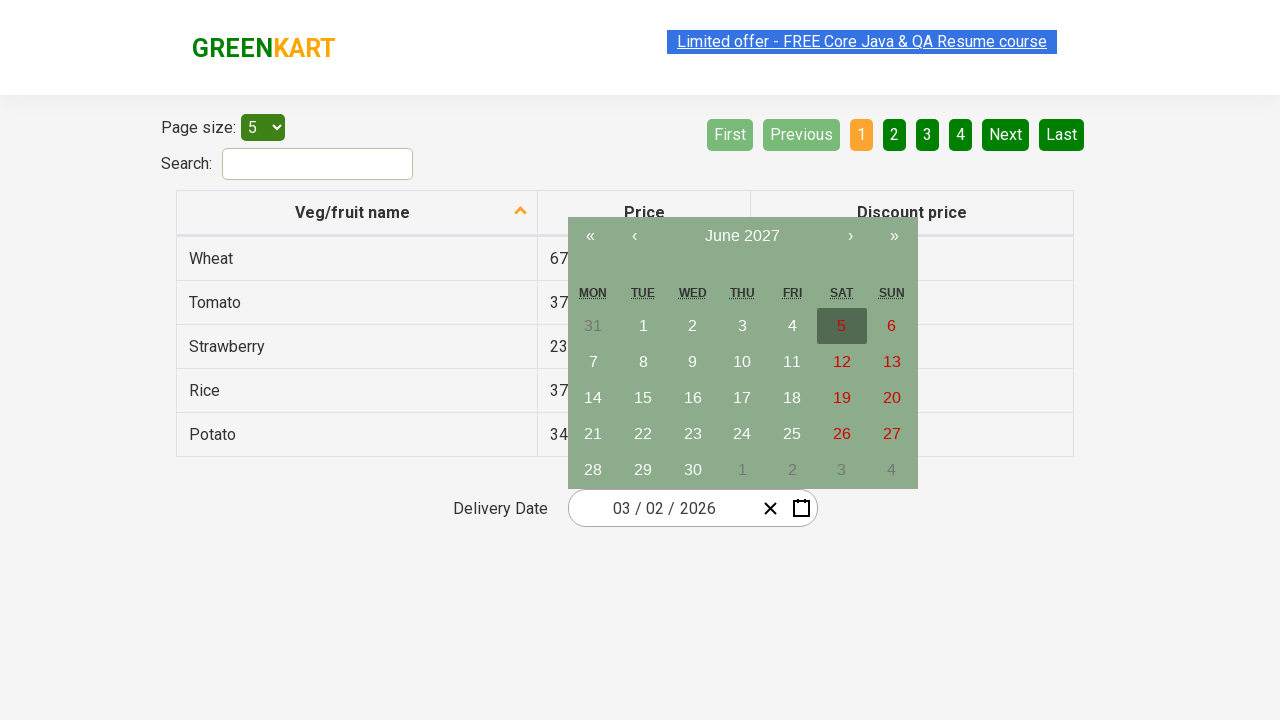

Selected date 15 at (643, 398) on //abbr[text()='15']
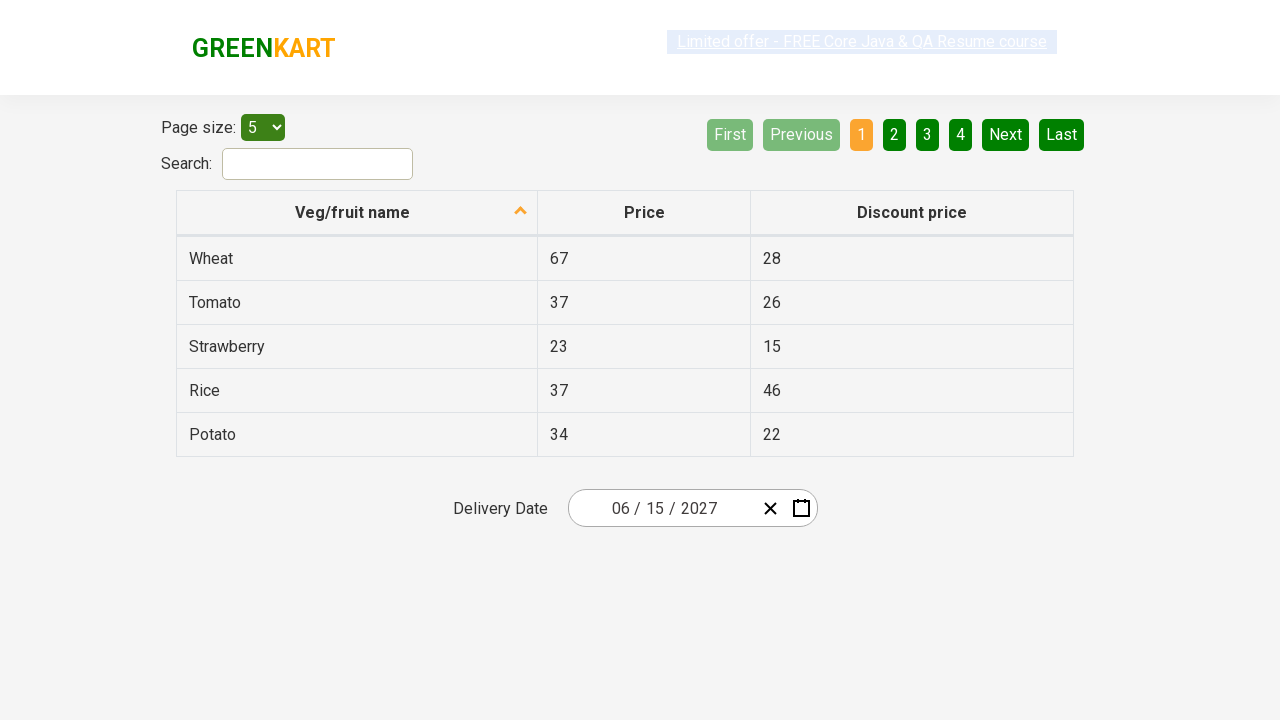

Date picker inputs updated and ready
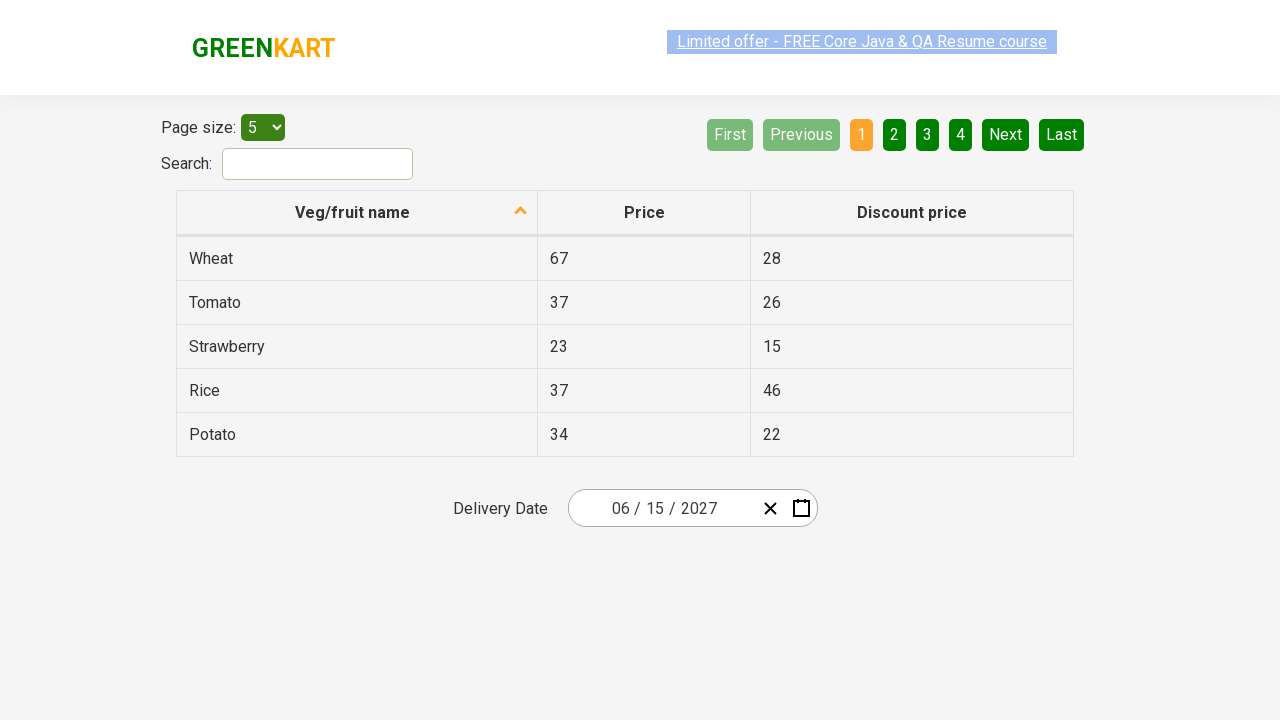

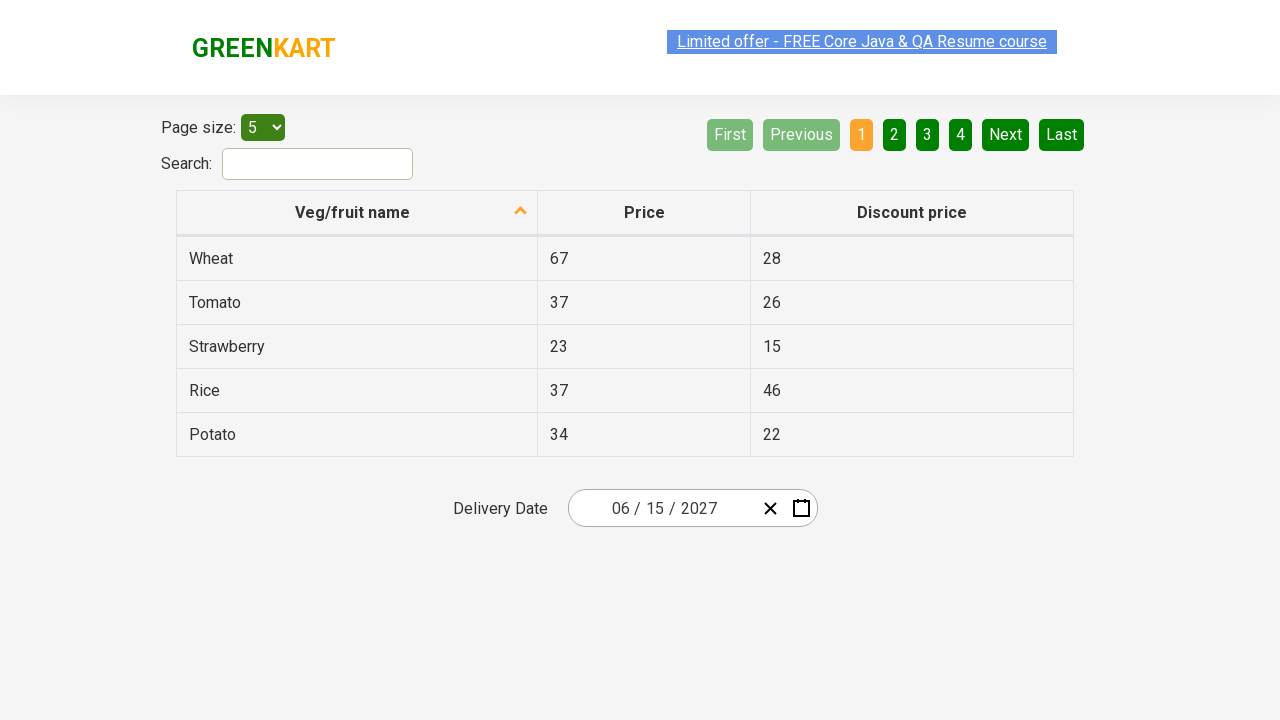